Tests JavaScript alert handling by clicking buttons that trigger alerts and then accepting or dismissing them

Starting URL: https://demoqa.com/alerts

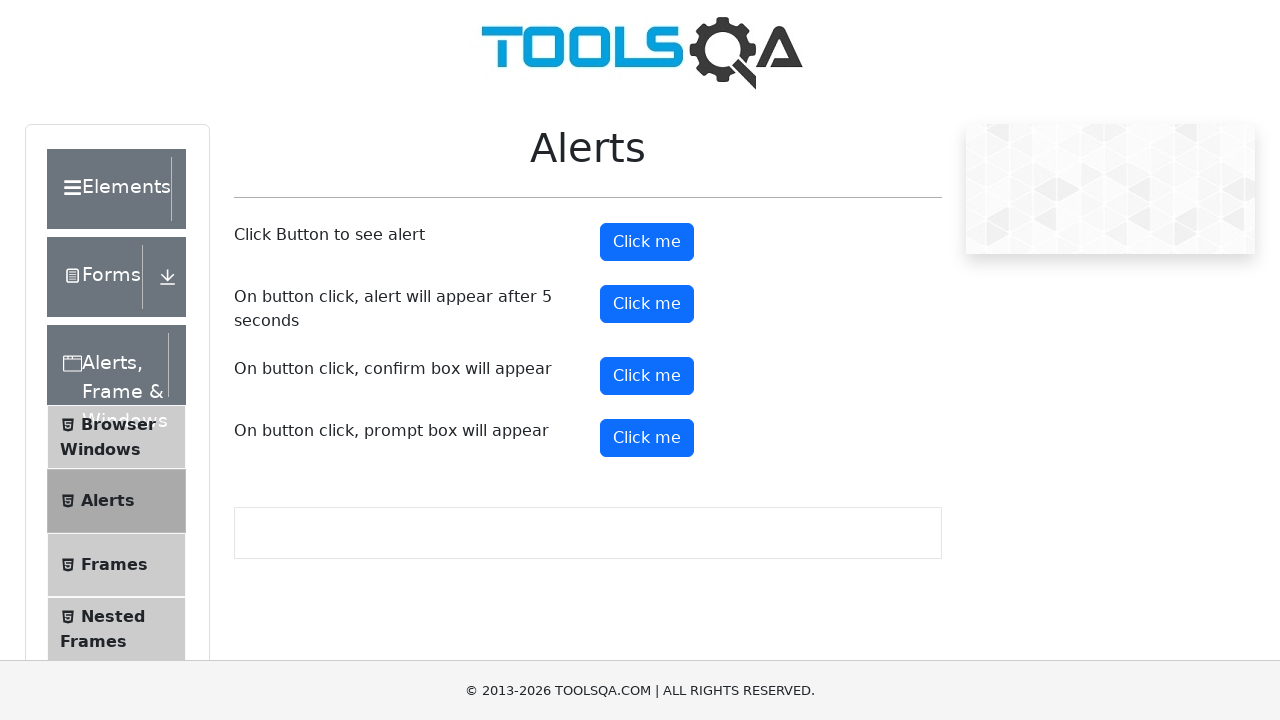

Clicked alert button to trigger first alert at (647, 242) on #alertButton
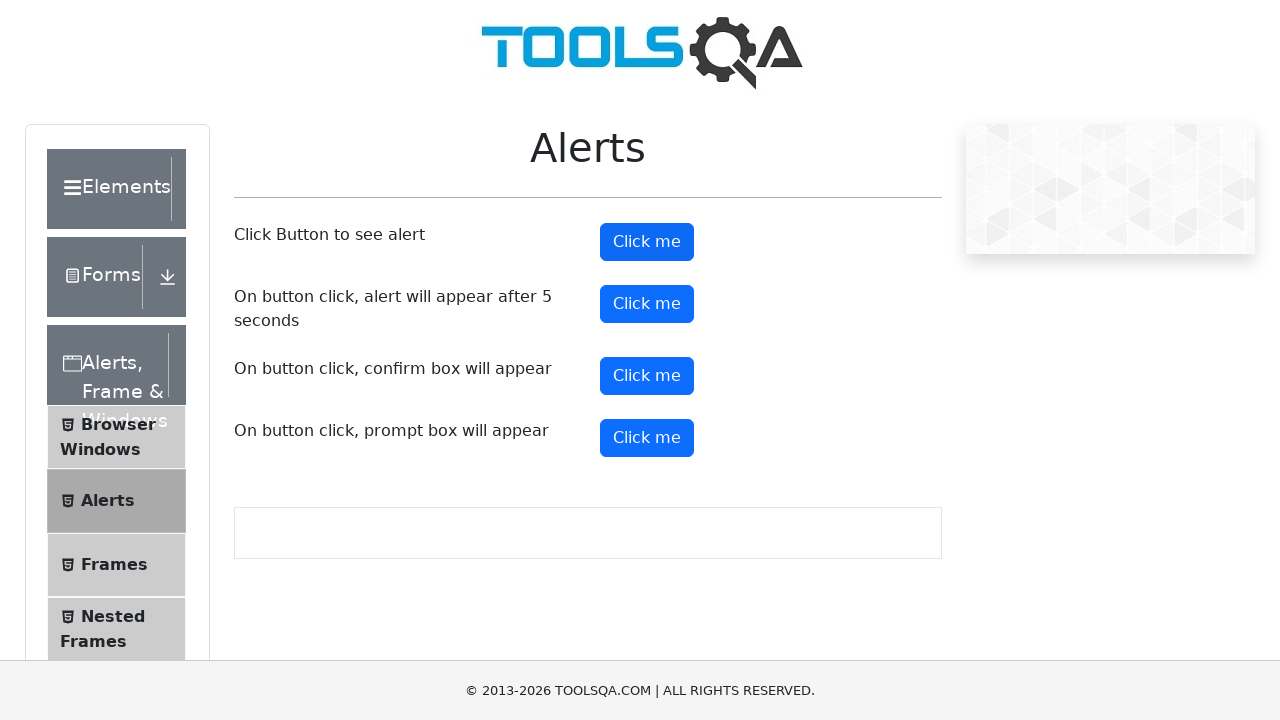

Set up dialog handler to accept alerts
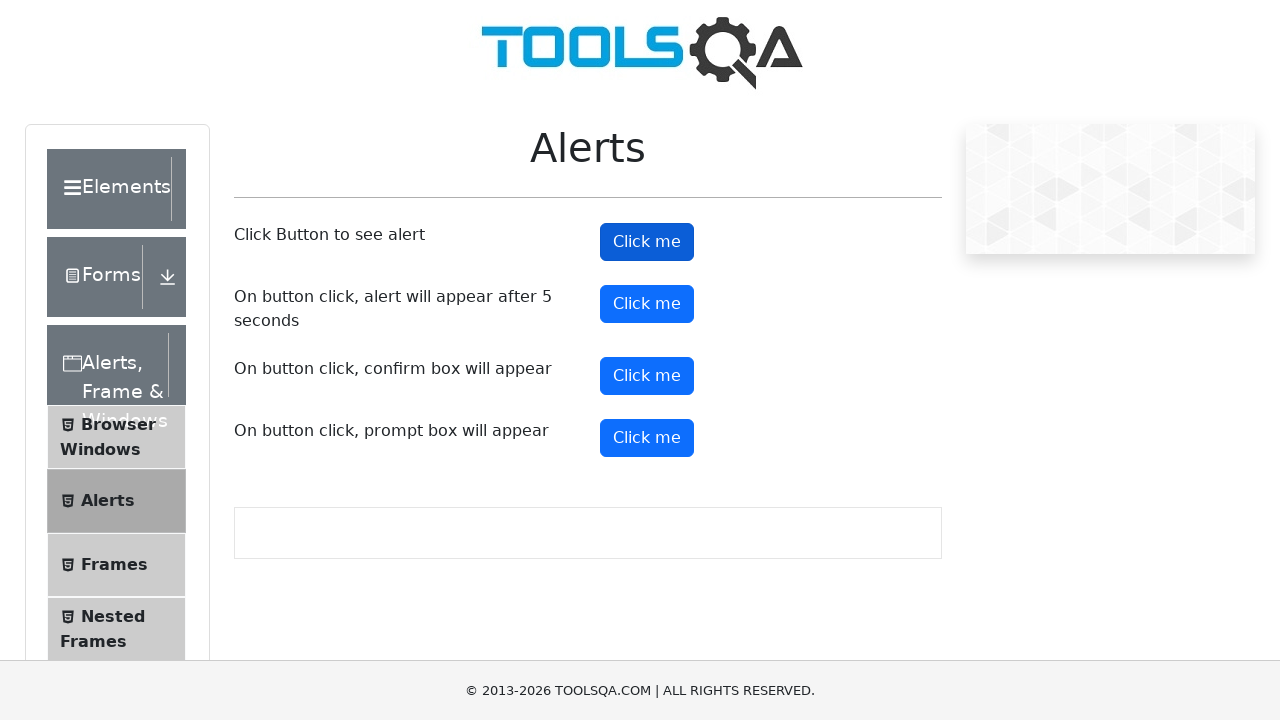

Clicked alert button again and accepted the alert at (647, 242) on #alertButton
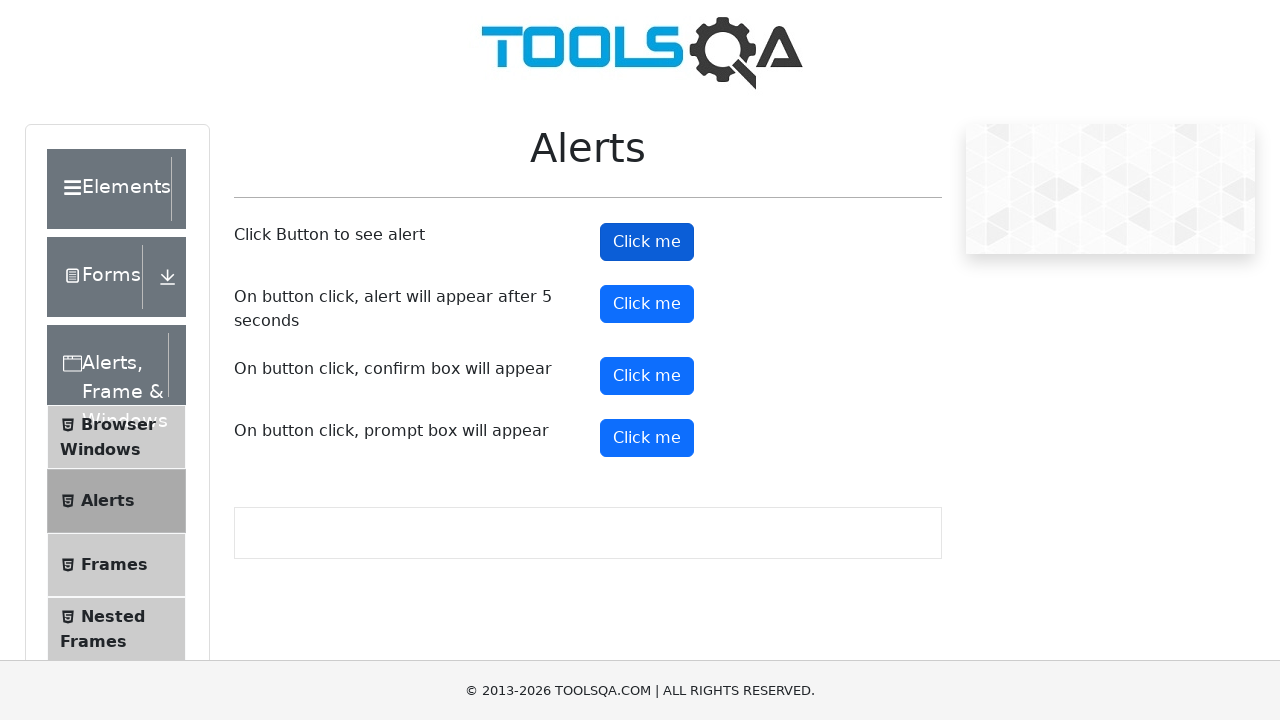

Clicked confirm button to trigger confirm dialog at (647, 376) on #confirmButton
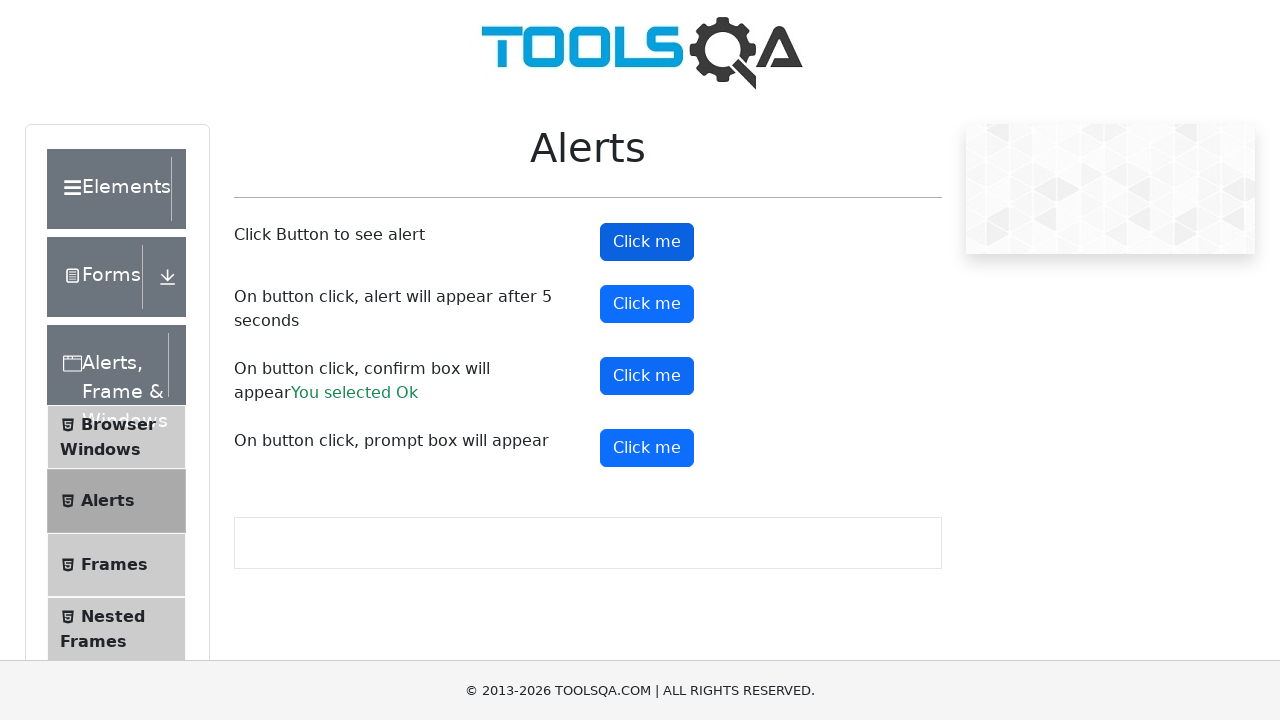

Set up dialog handler to dismiss alerts
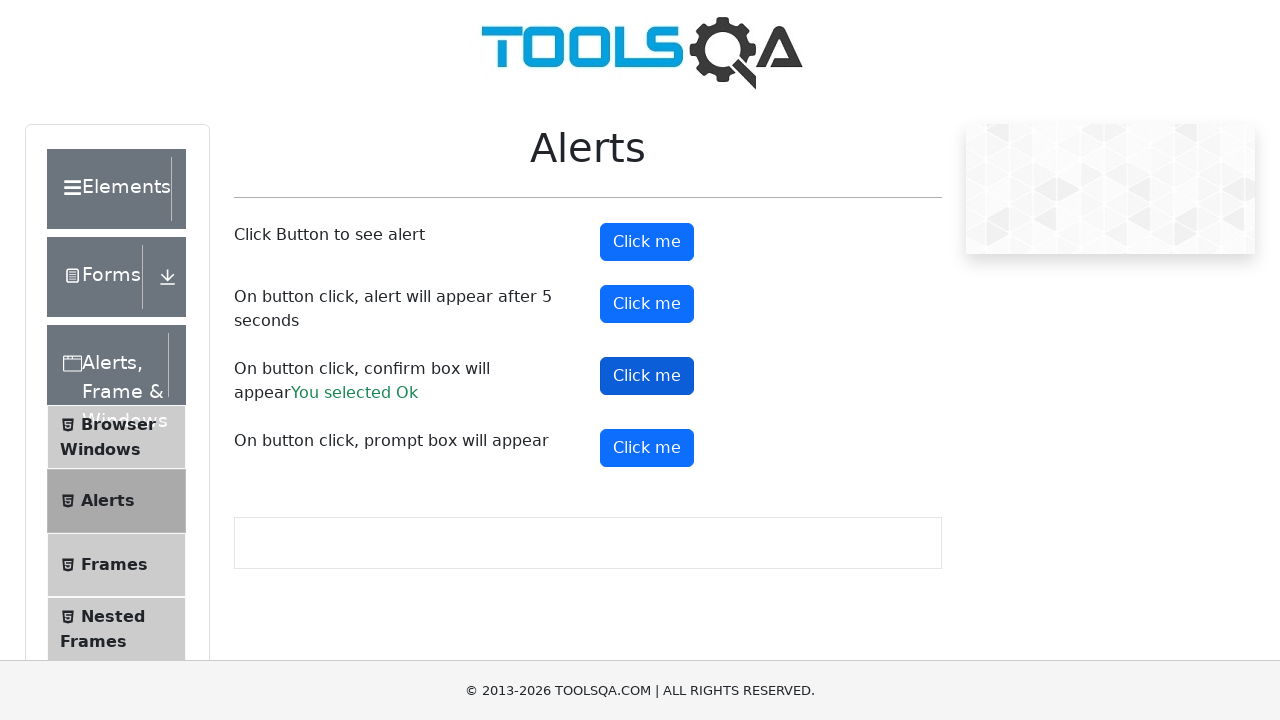

Clicked confirm button again and dismissed the dialog at (647, 376) on #confirmButton
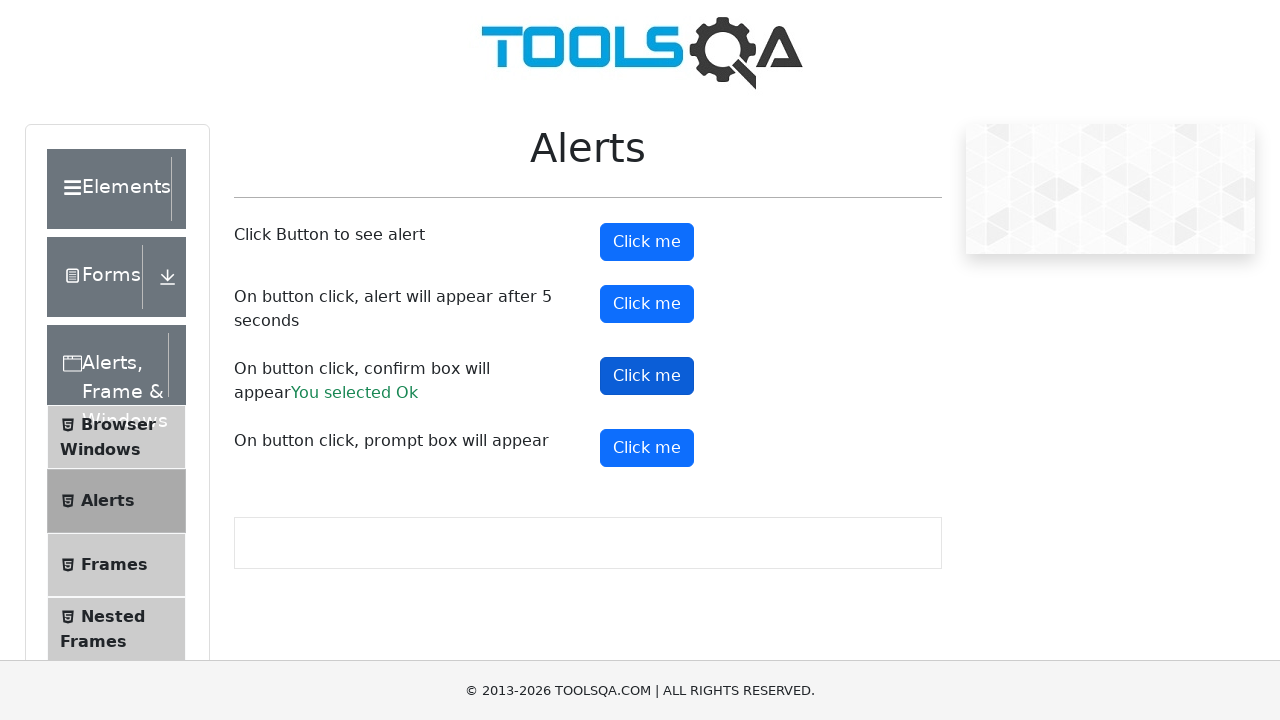

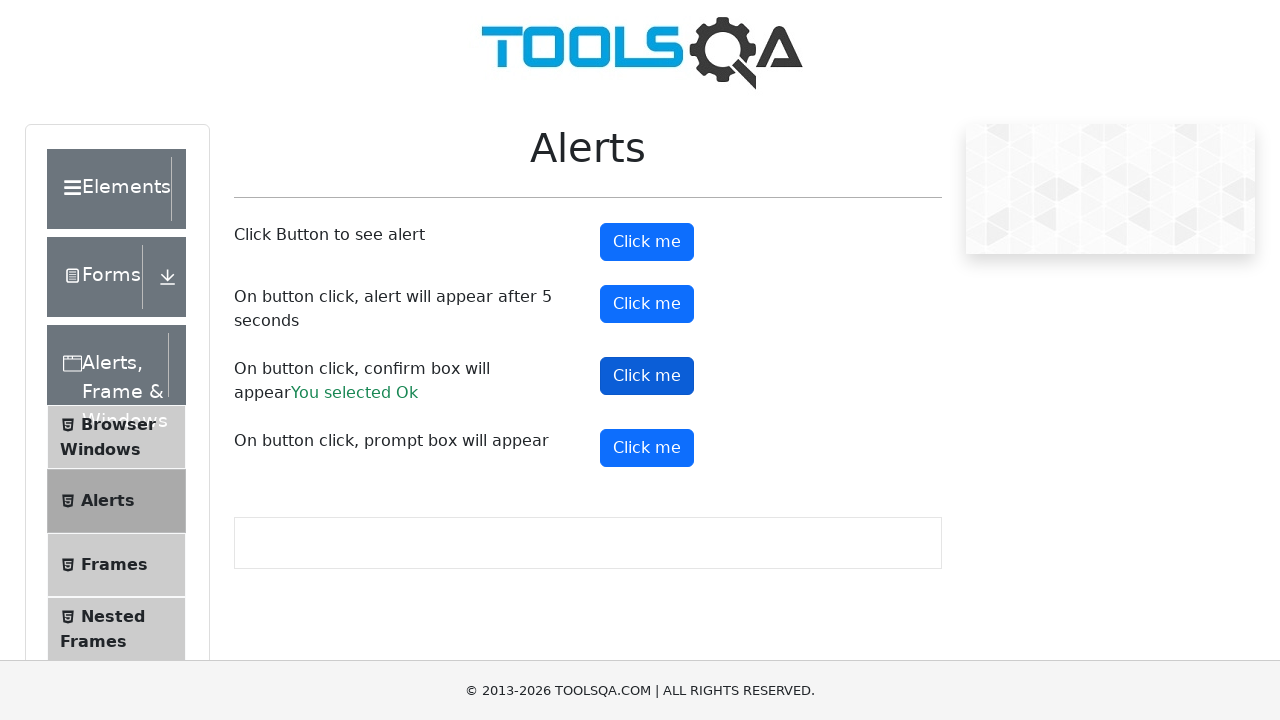